Tests a practice form by checking a checkbox, selecting radio button and dropdown options, filling a password field, submitting the form, then navigating to shop and adding a product to cart

Starting URL: https://rahulshettyacademy.com/angularpractice/

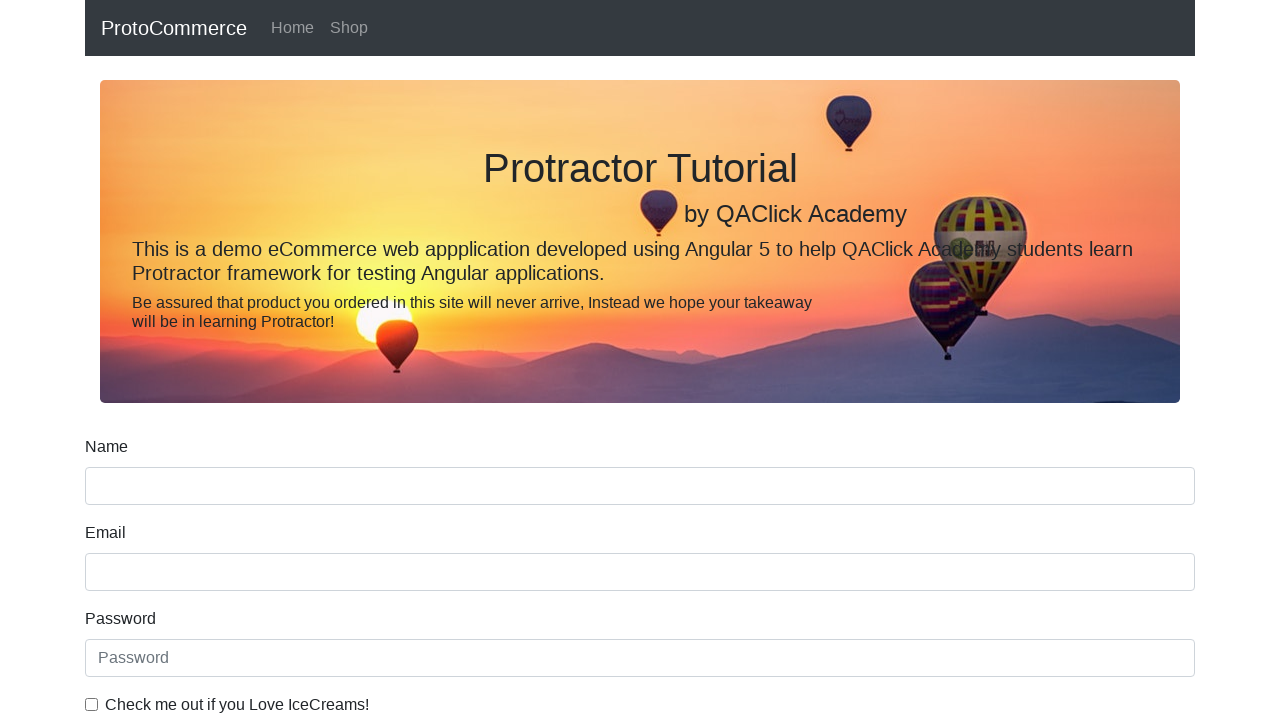

Checked the ice cream checkbox at (92, 704) on internal:label="Check me out if you Love IceCreams!"i
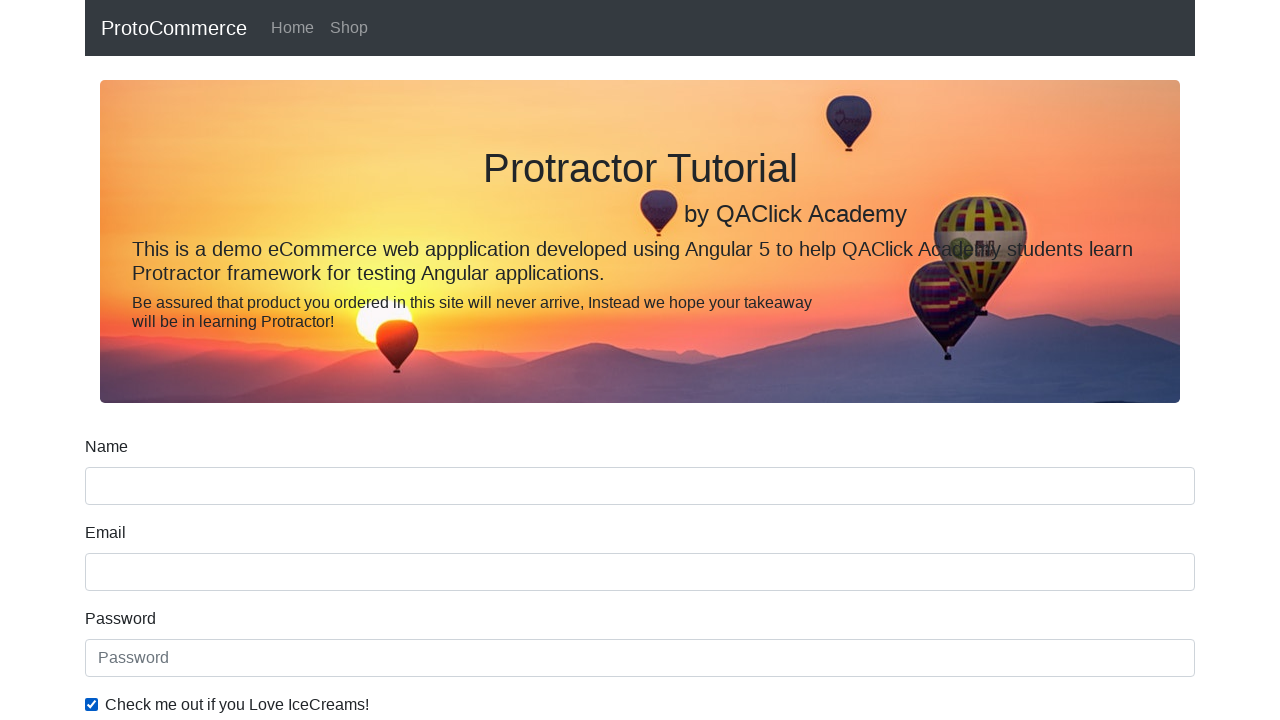

Selected the Employed radio button at (326, 360) on internal:label="Employed"i
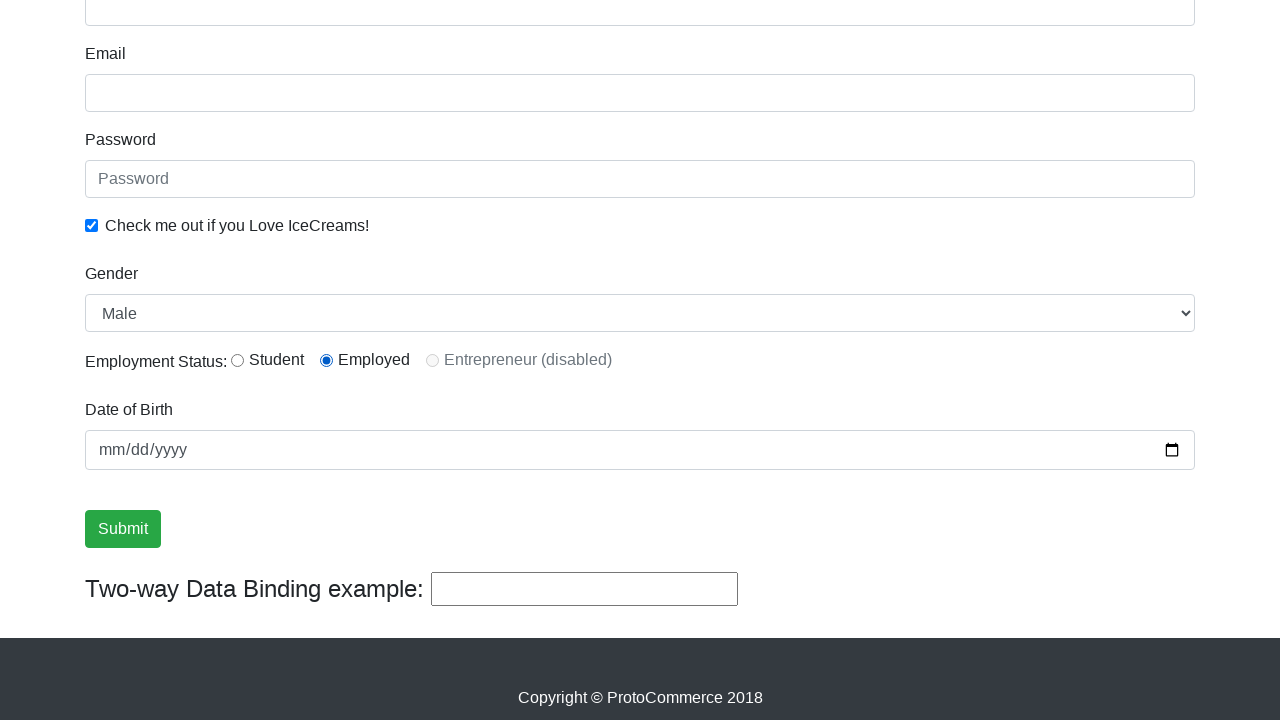

Selected Male from Gender dropdown on internal:label="Gender"i
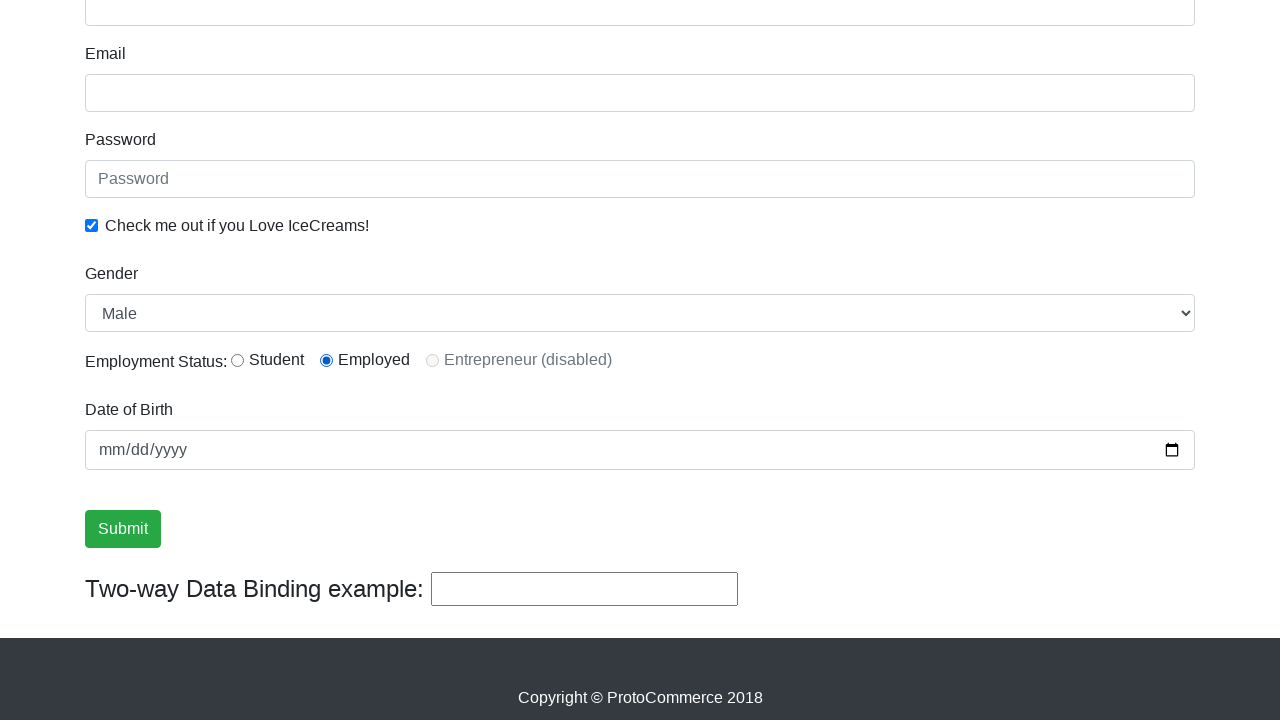

Filled password field with 'abc123' on internal:attr=[placeholder="Password"i]
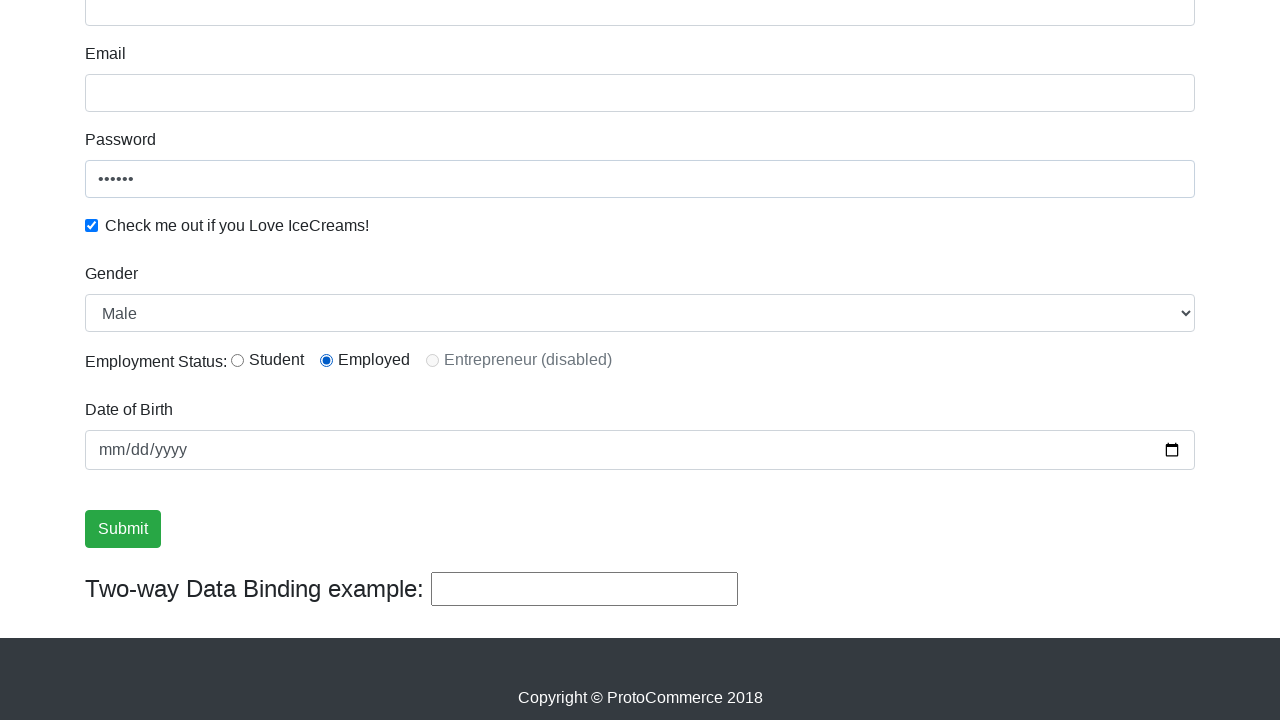

Clicked Submit button at (123, 529) on internal:role=button[name="Submit"i]
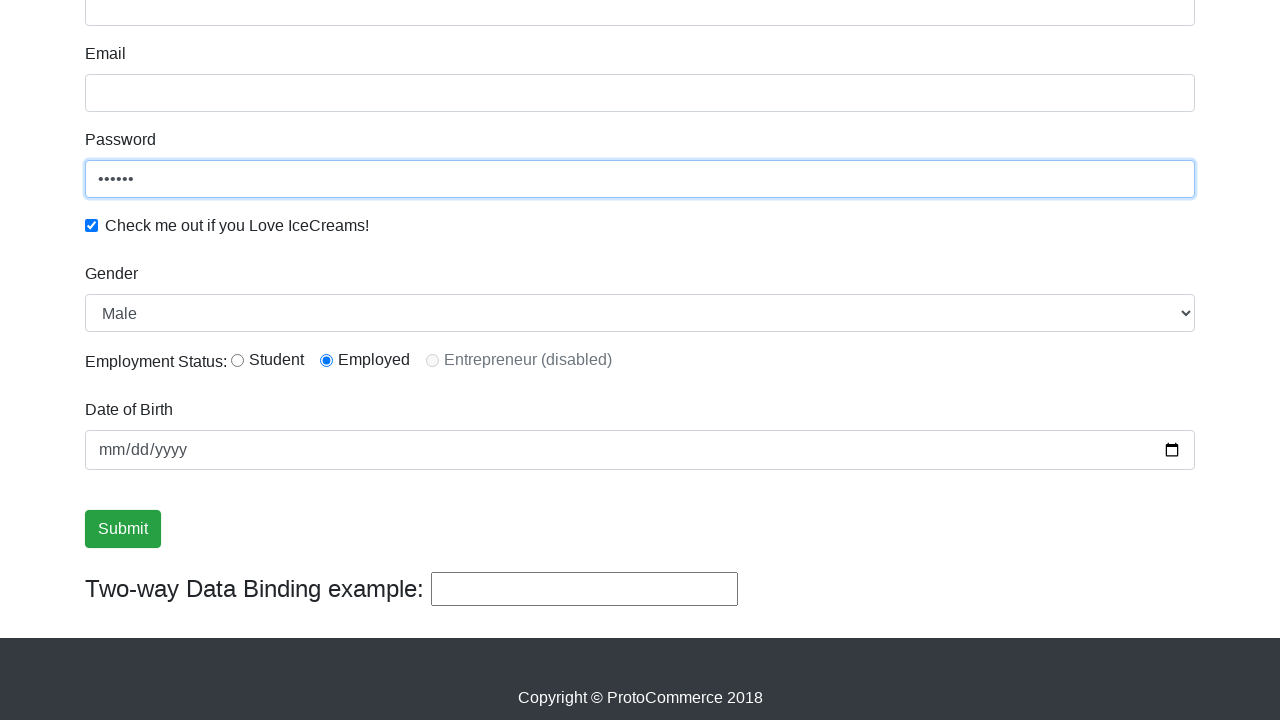

Verified success message is visible
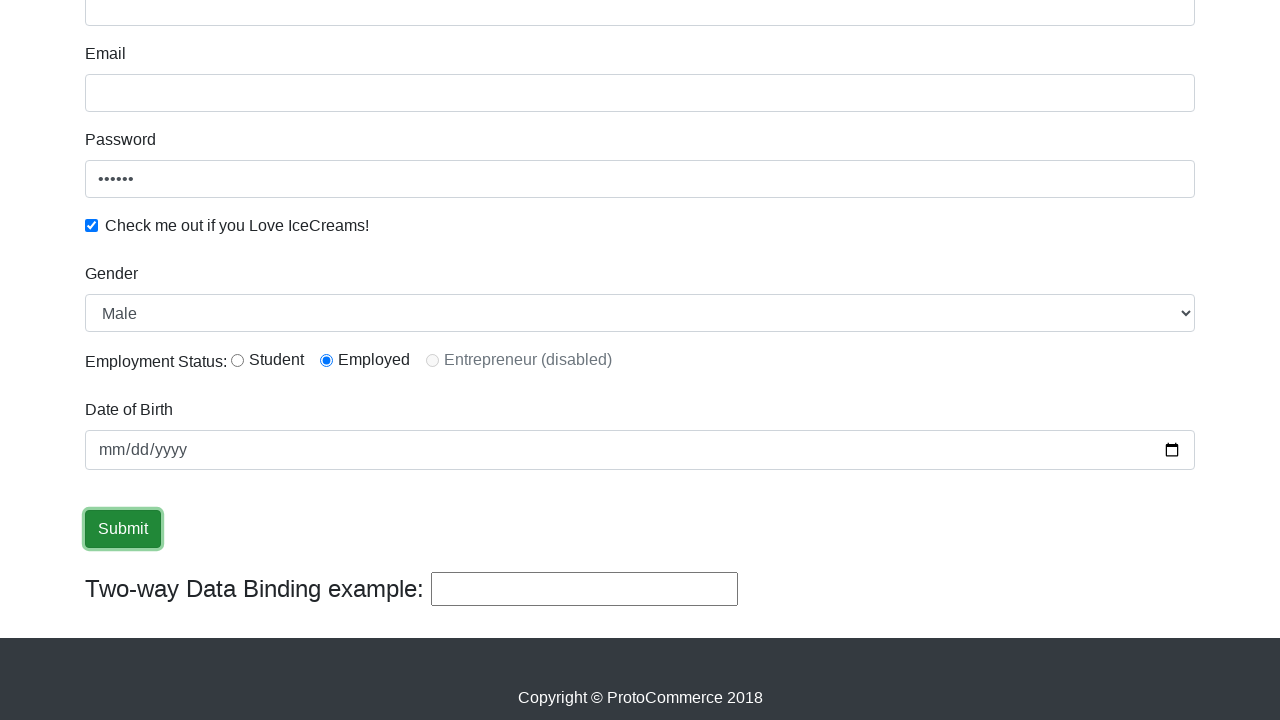

Clicked Shop link at (349, 28) on internal:role=link[name="Shop"i]
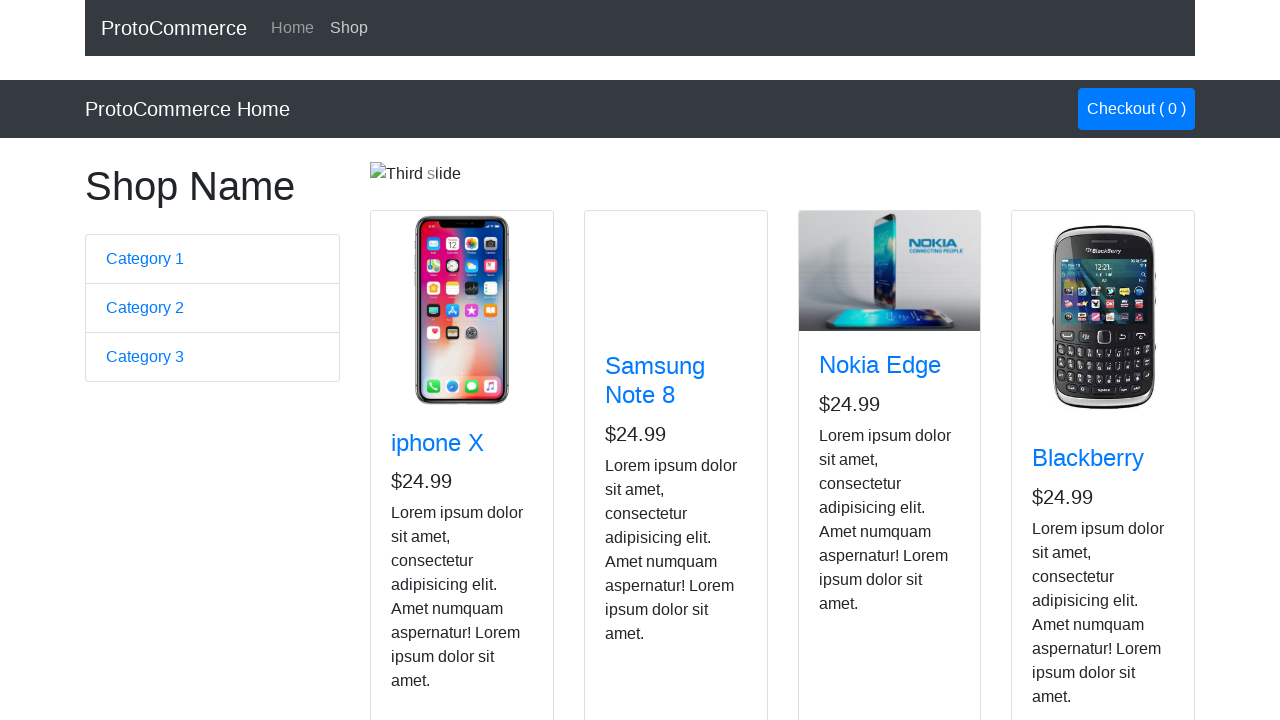

Added Nokia Edge product to cart at (854, 528) on app-card >> internal:has-text="Nokia Edge"i >> internal:role=button
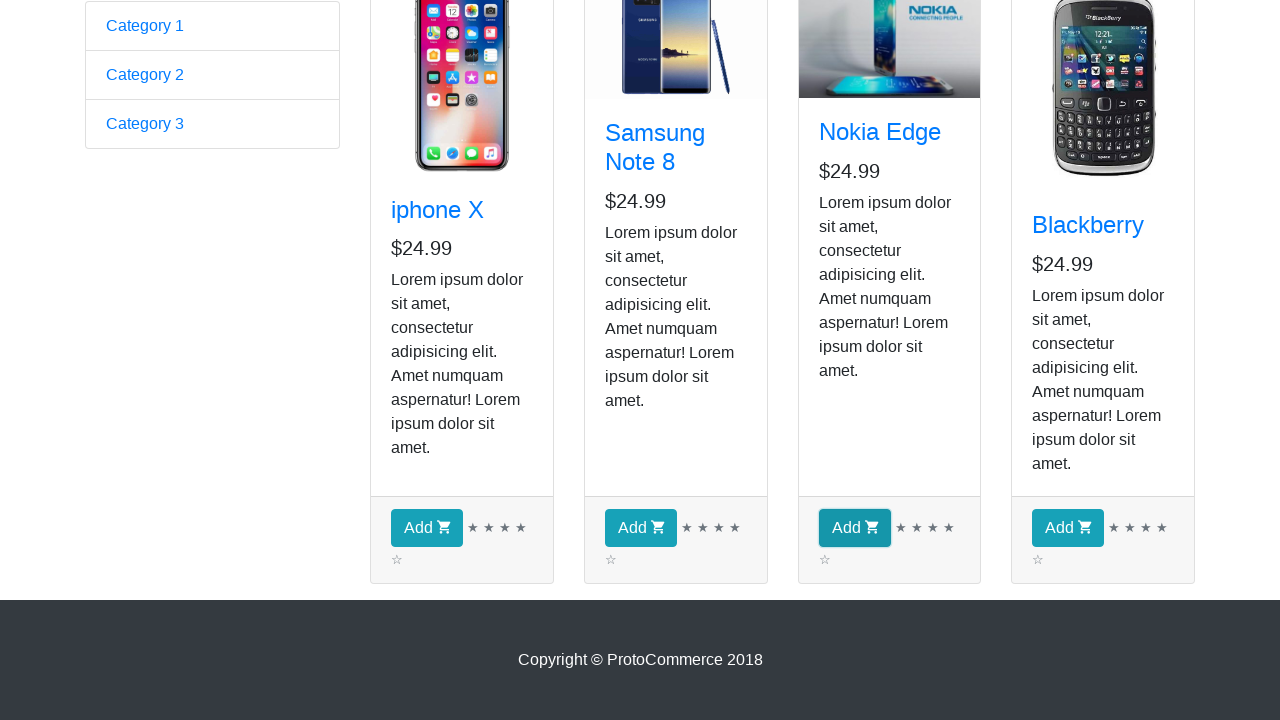

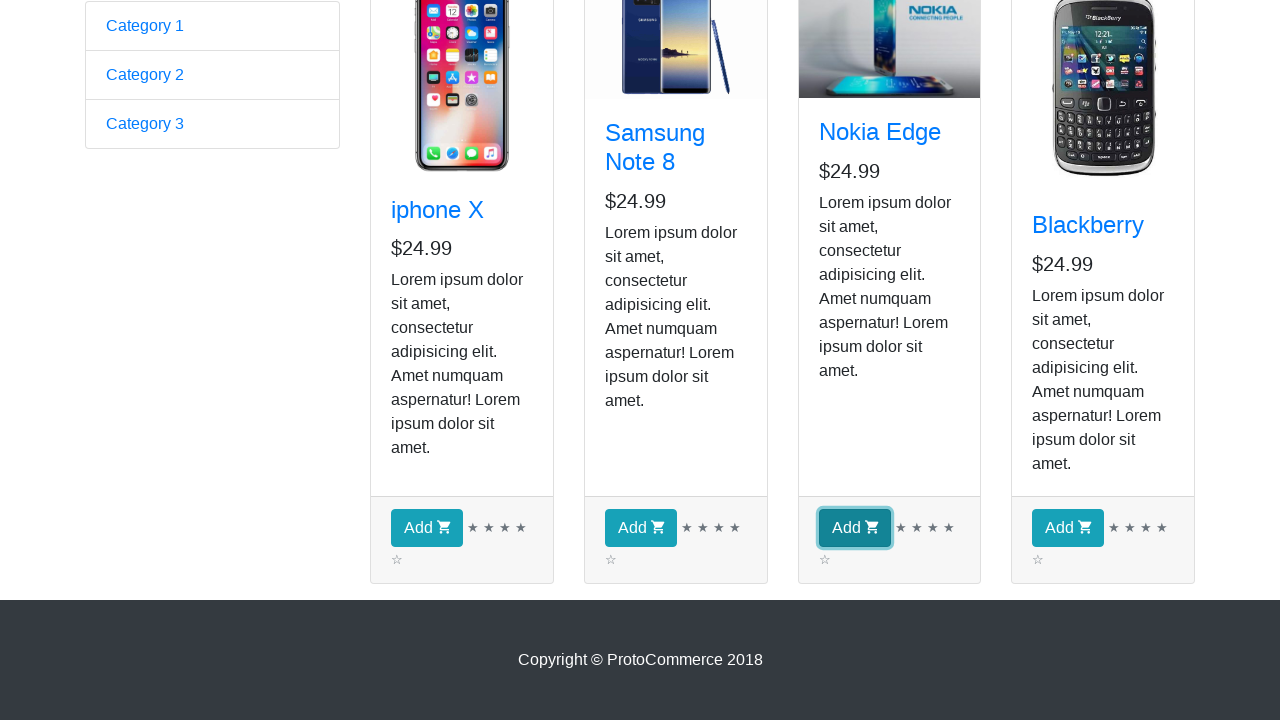